Runs the Chromium Octane JavaScript benchmark by clicking the run button and waiting for the benchmark to complete

Starting URL: http://chromium.github.io/octane/

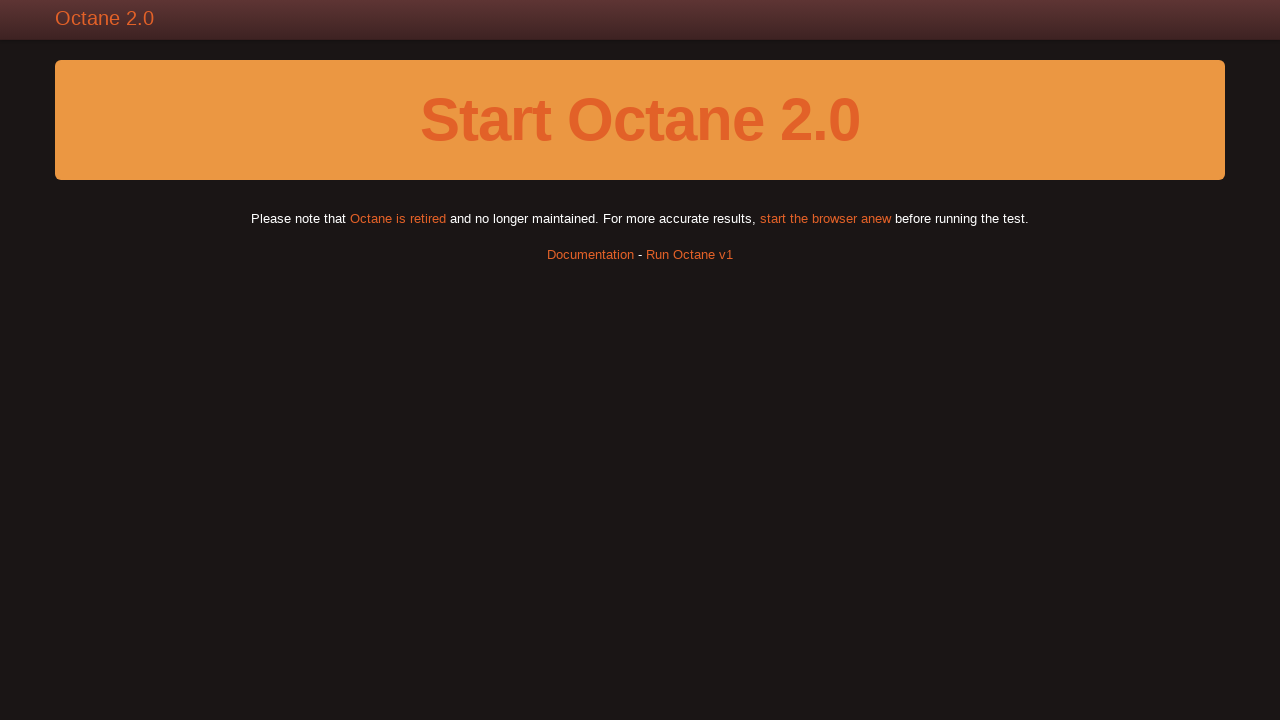

Clicked run button to start Octane benchmark at (640, 120) on #run-octane
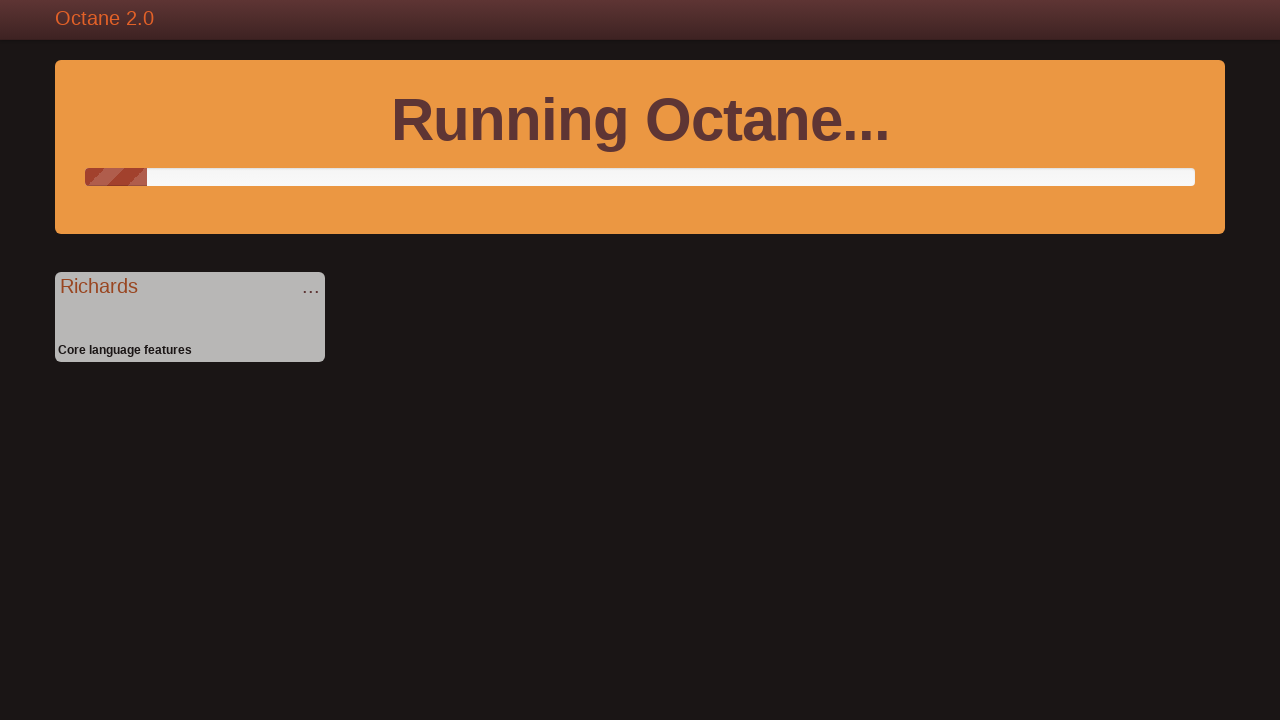

Octane benchmark completed and score displayed
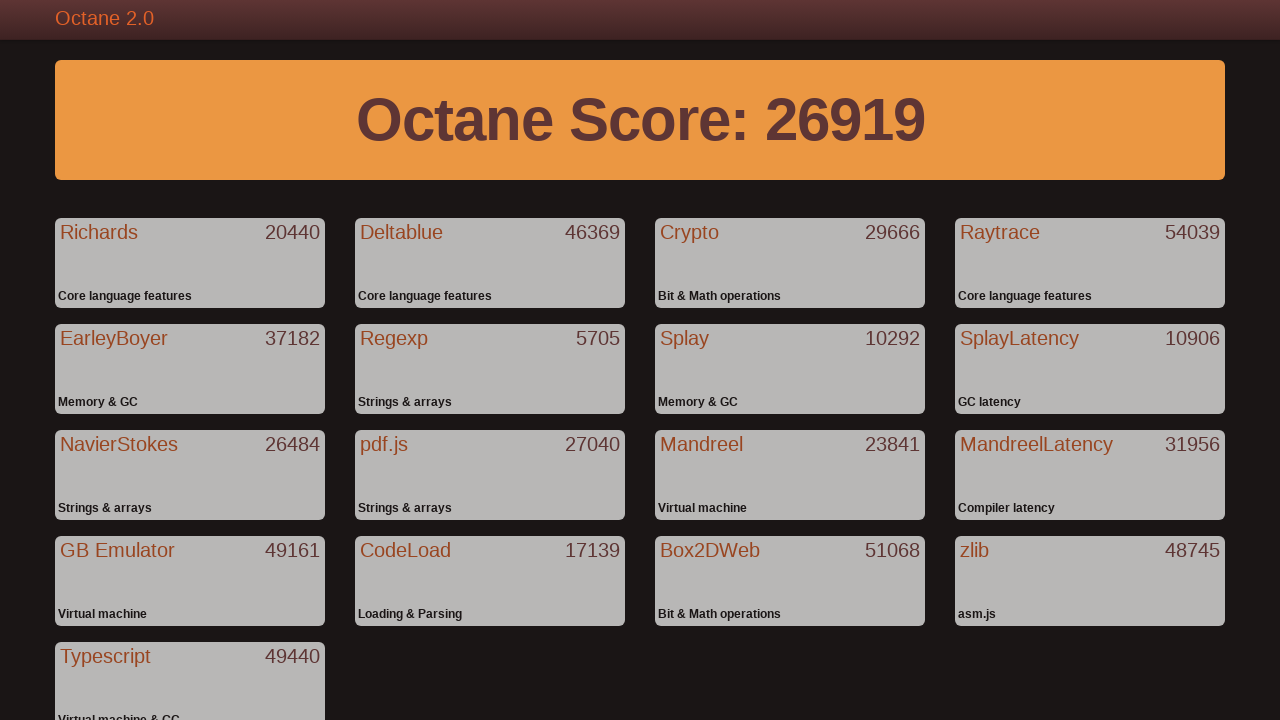

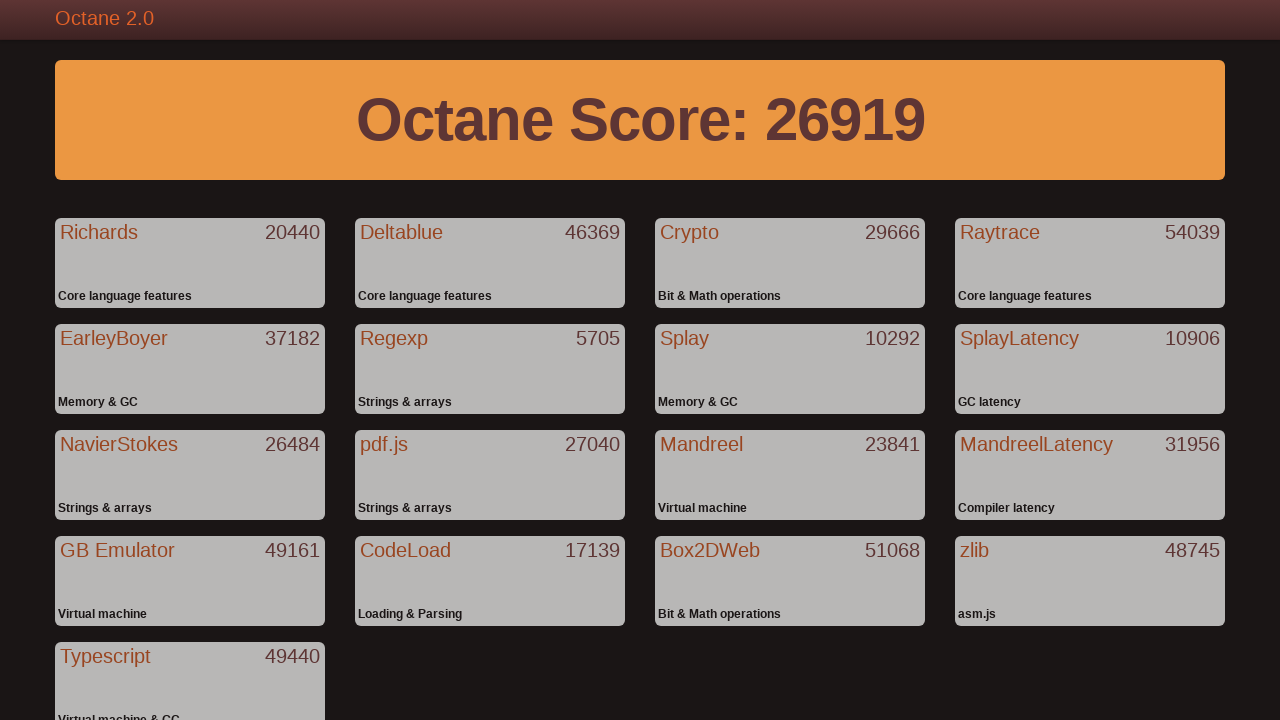